Tests waitUntil functionality by clicking a checkbox button and waiting until the checkbox no longer exists

Starting URL: https://the-internet.herokuapp.com/dynamic_controls

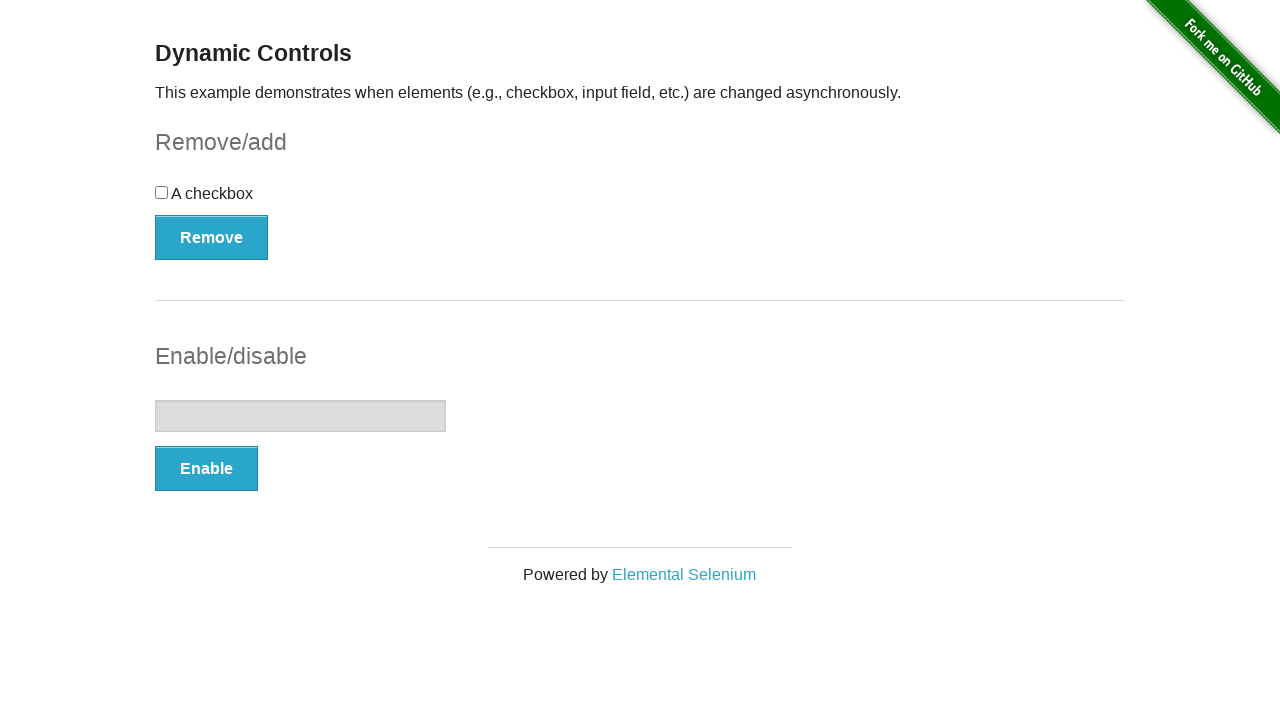

Clicked the checkbox example button at (212, 237) on #checkbox-example button
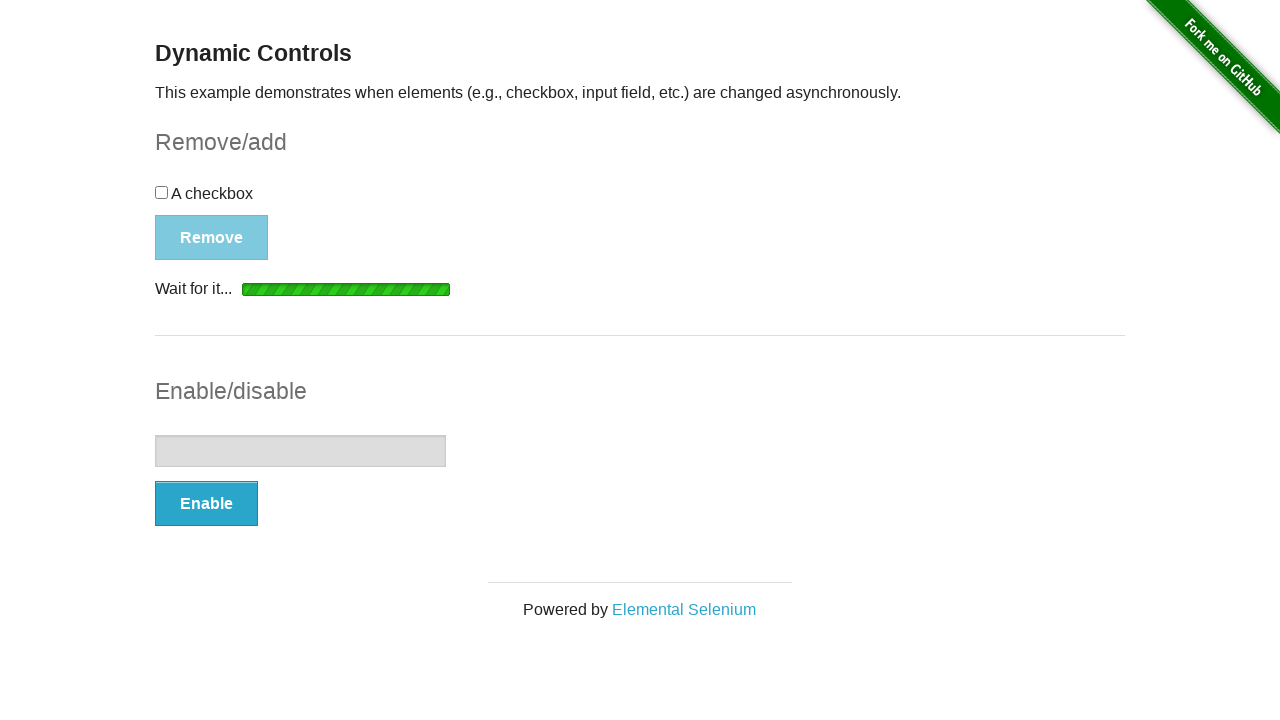

Waited until checkbox no longer exists in DOM
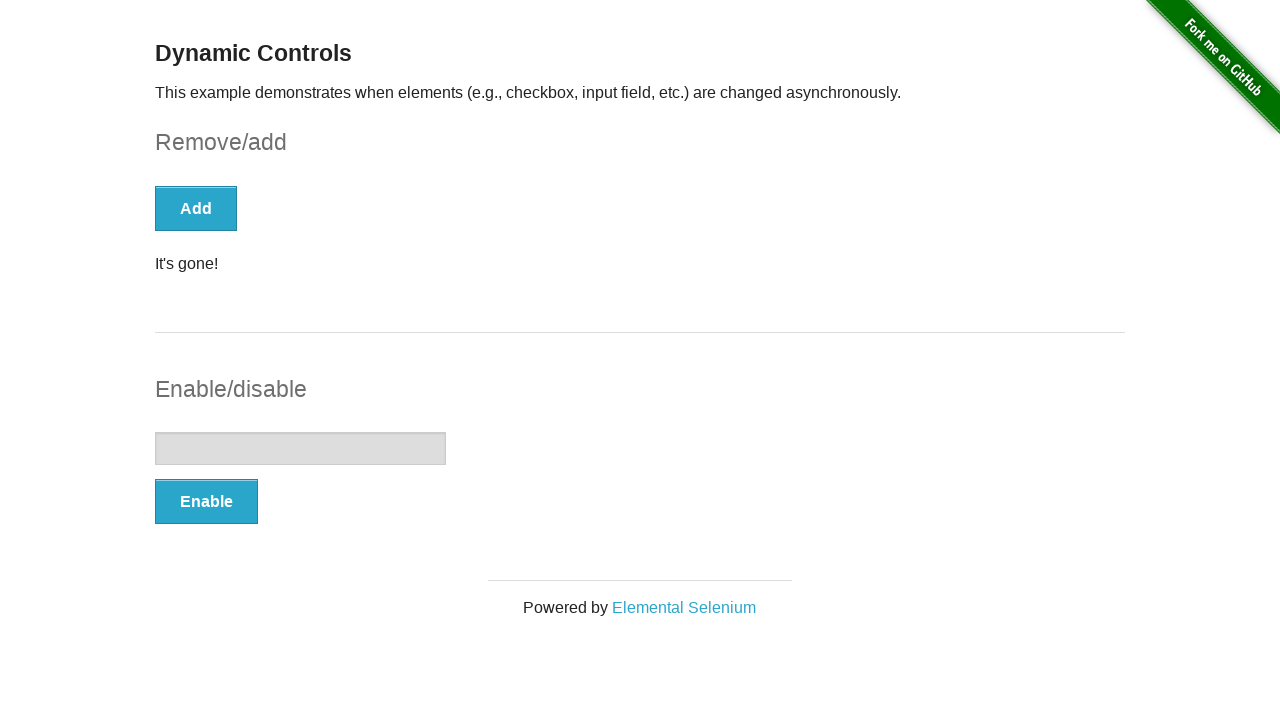

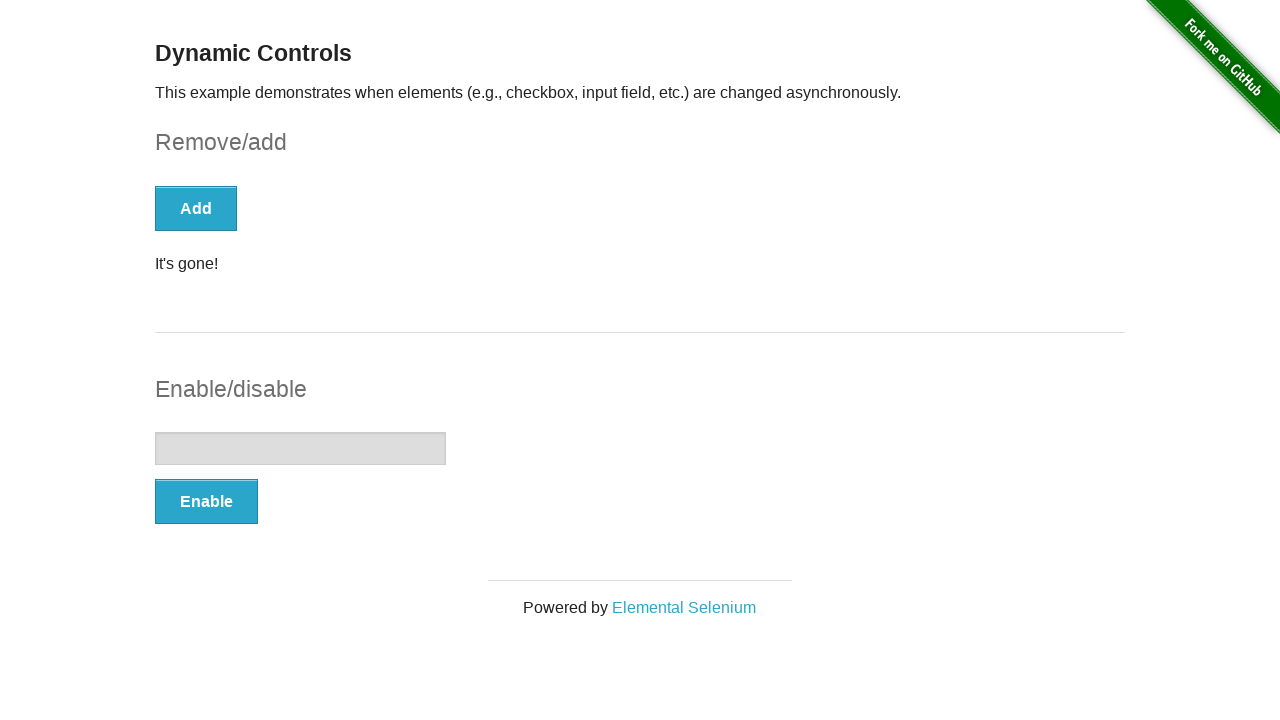